Tests drag and drop functionality on jQuery UI demo page by dragging a white box into a yellow drop zone within an iframe

Starting URL: https://jqueryui.com/droppable/

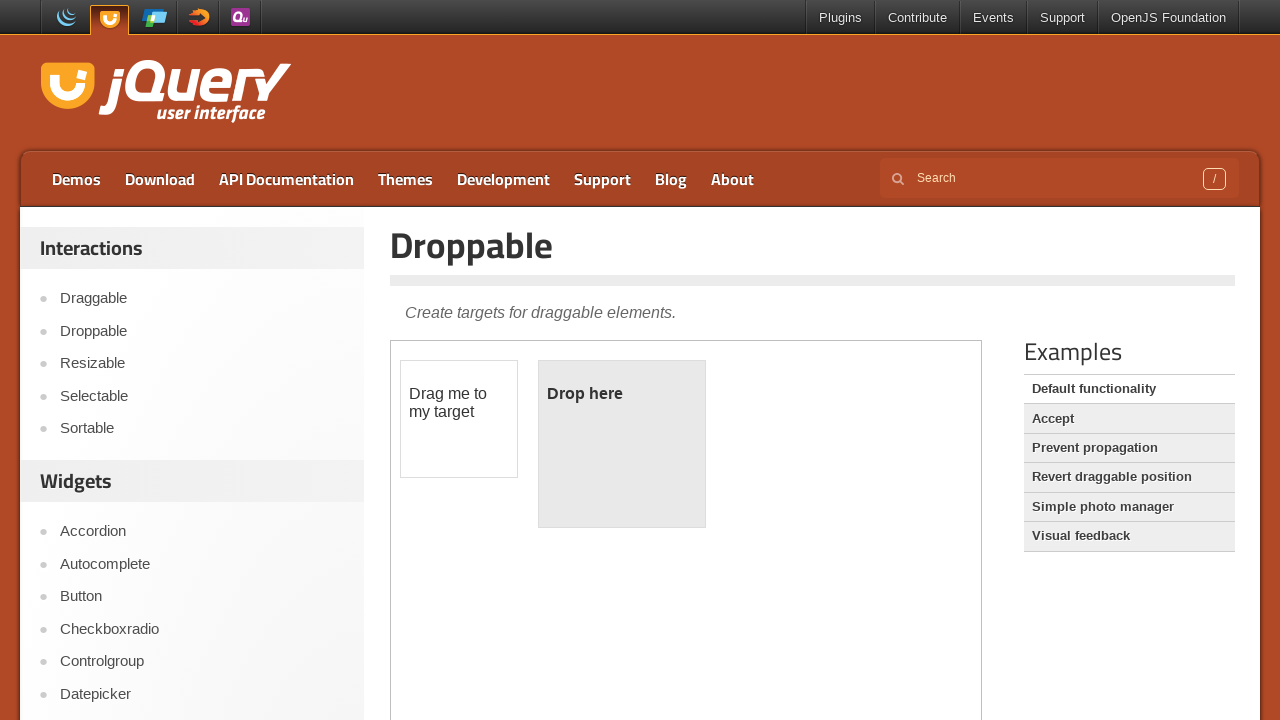

Located the demo iframe
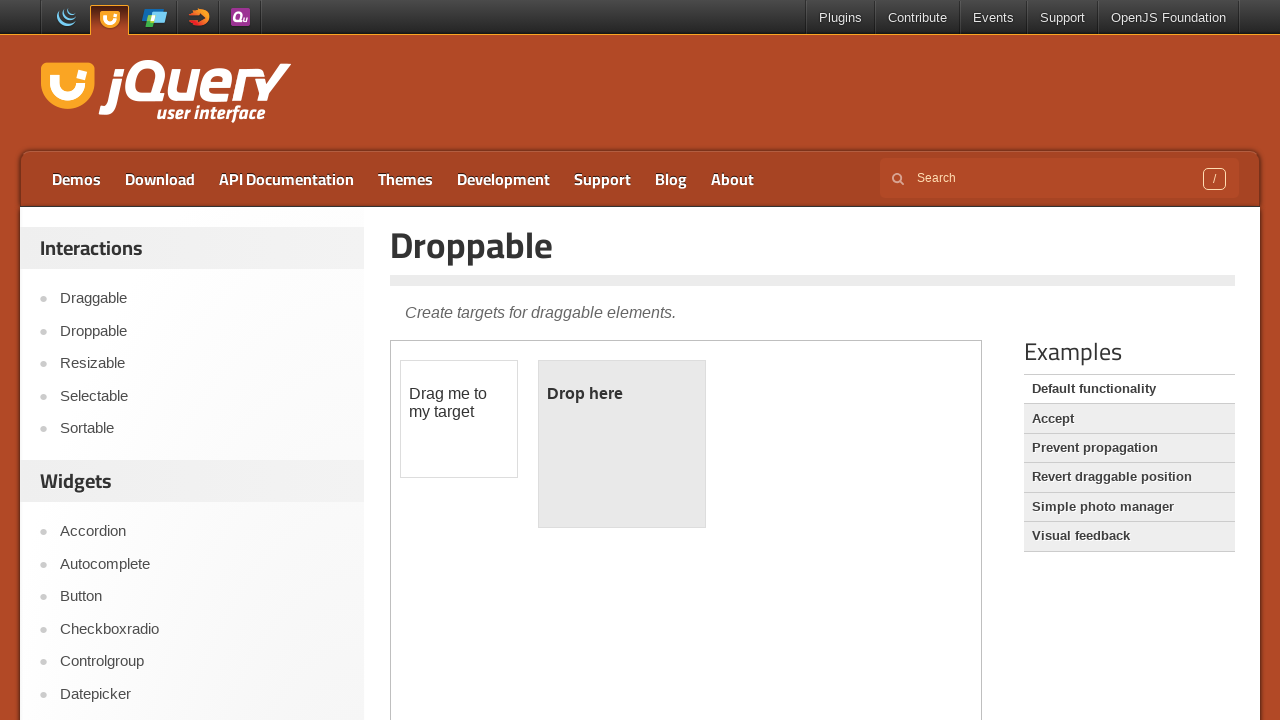

Located the draggable white box element
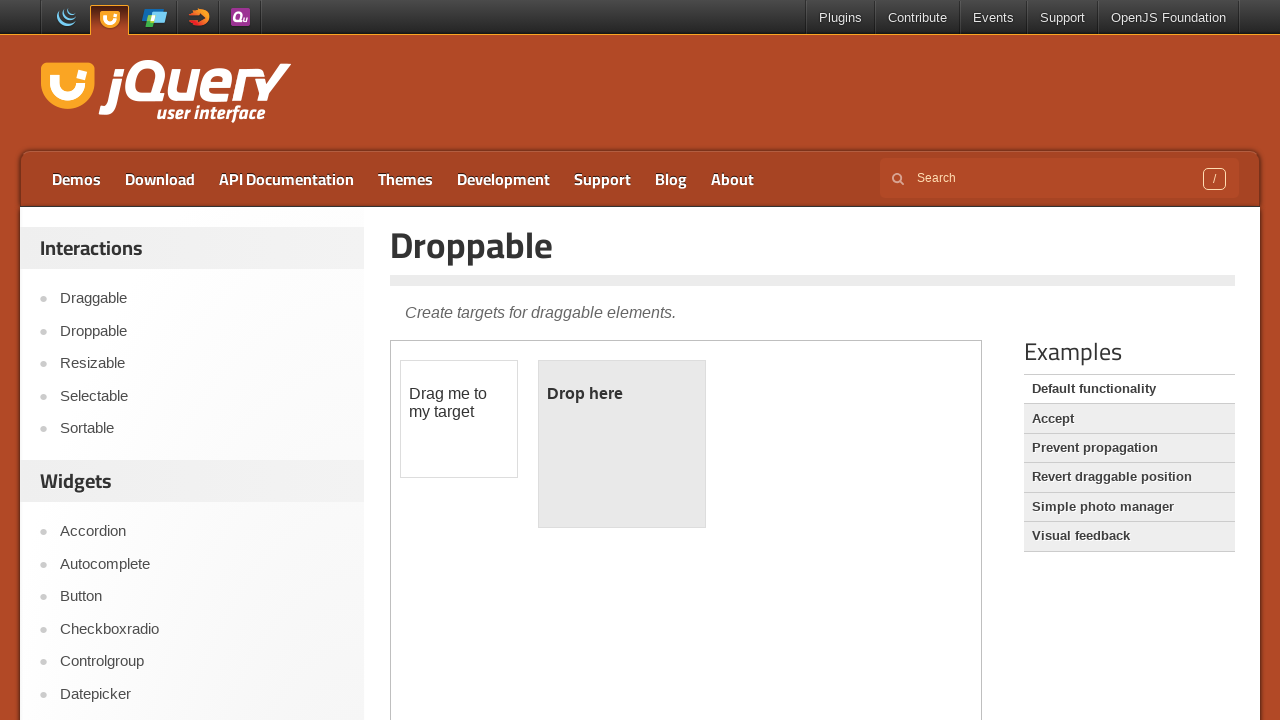

Located the droppable yellow box element
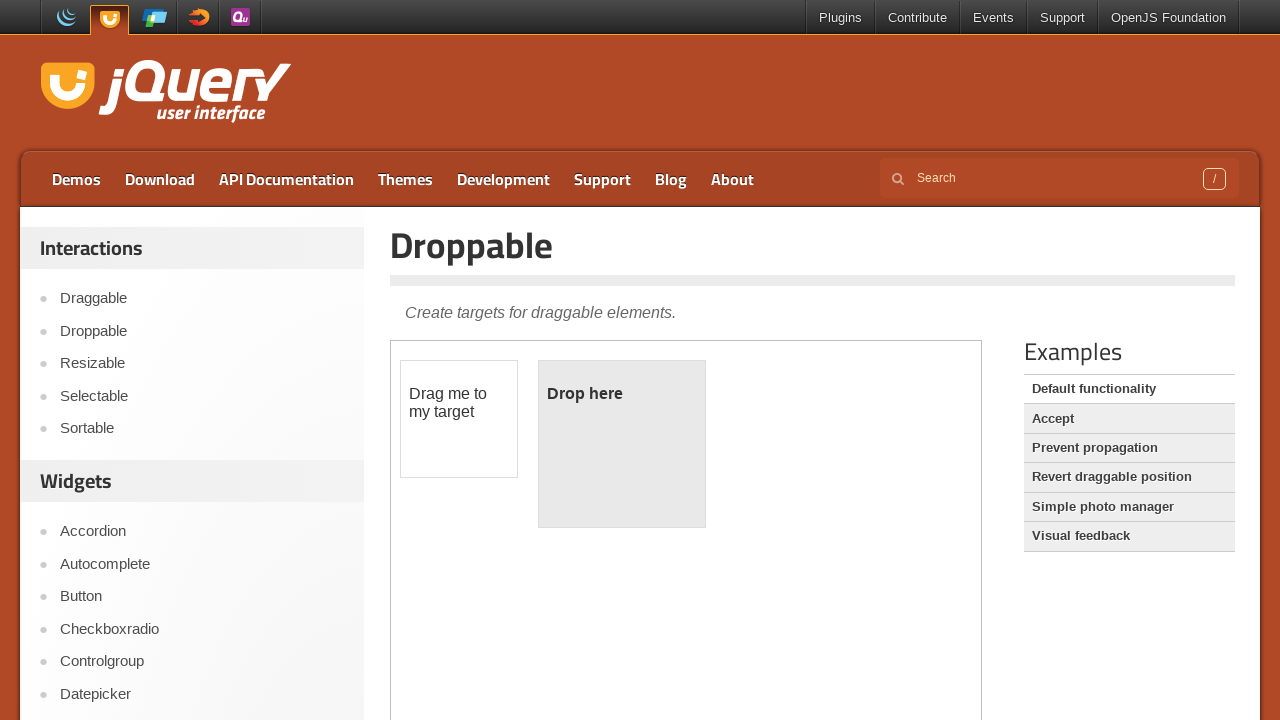

Dragged the white box into the yellow drop zone at (622, 444)
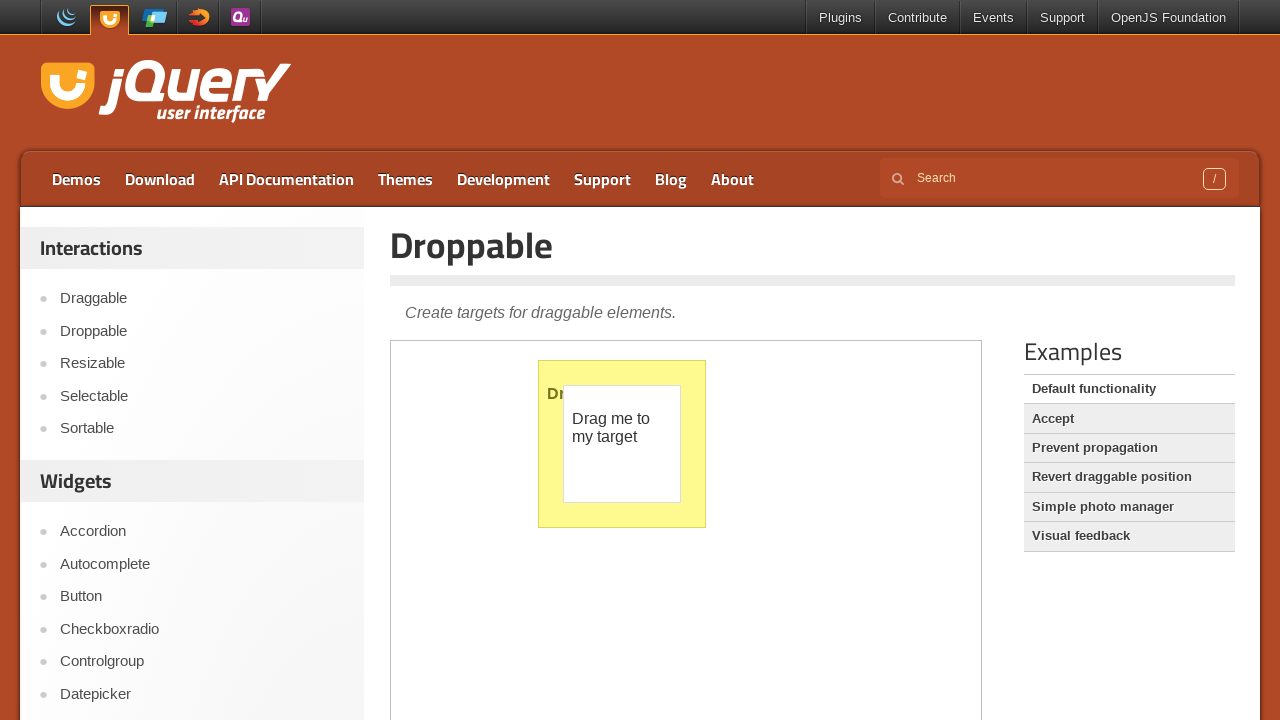

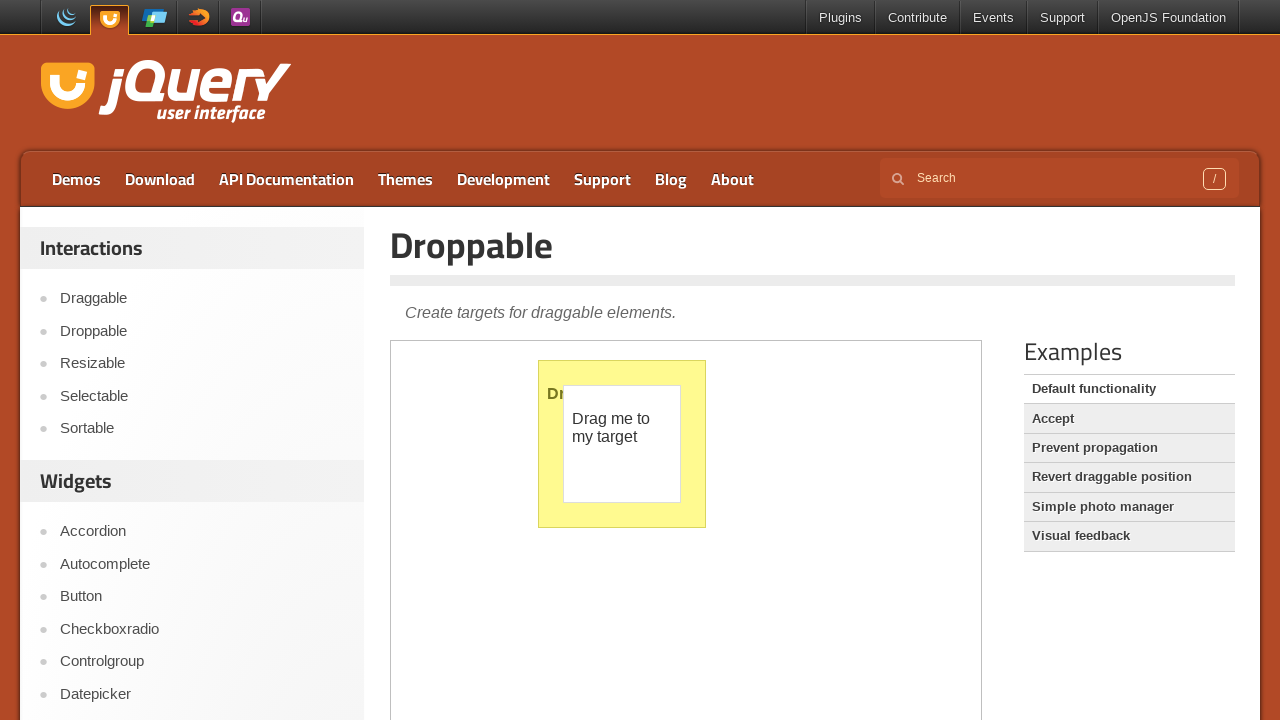